Clicks on a centered element to open a scrollable modal and verifies modal content appears

Starting URL: https://applitools.github.io/demo/TestPages/FramesTestPage/

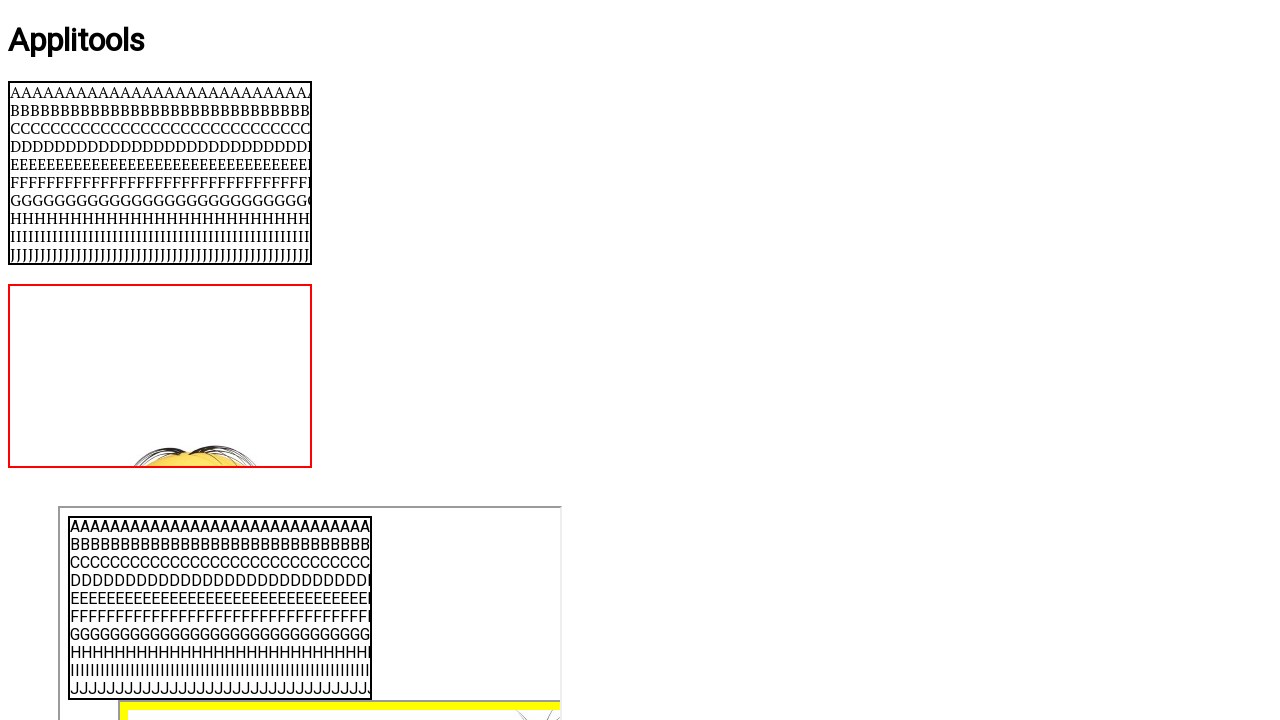

Clicked on centered element to open scrollable modal at (640, 361) on #centered
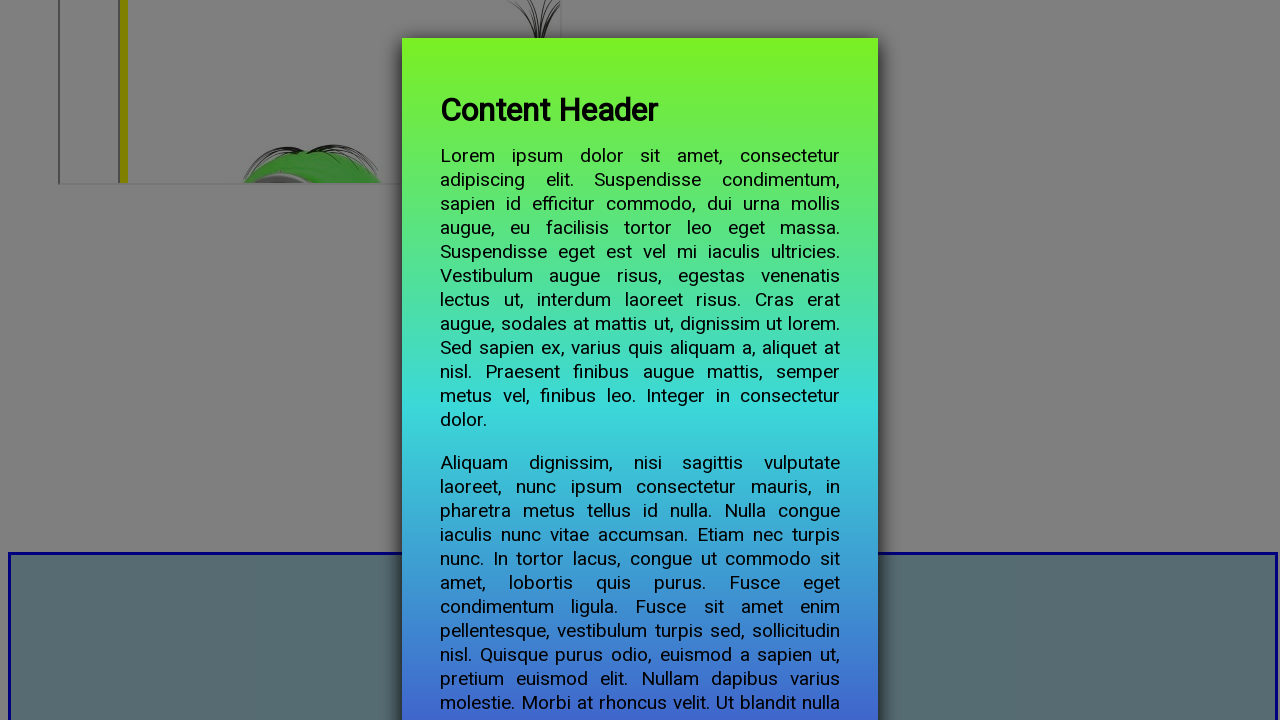

Modal content appeared and is visible
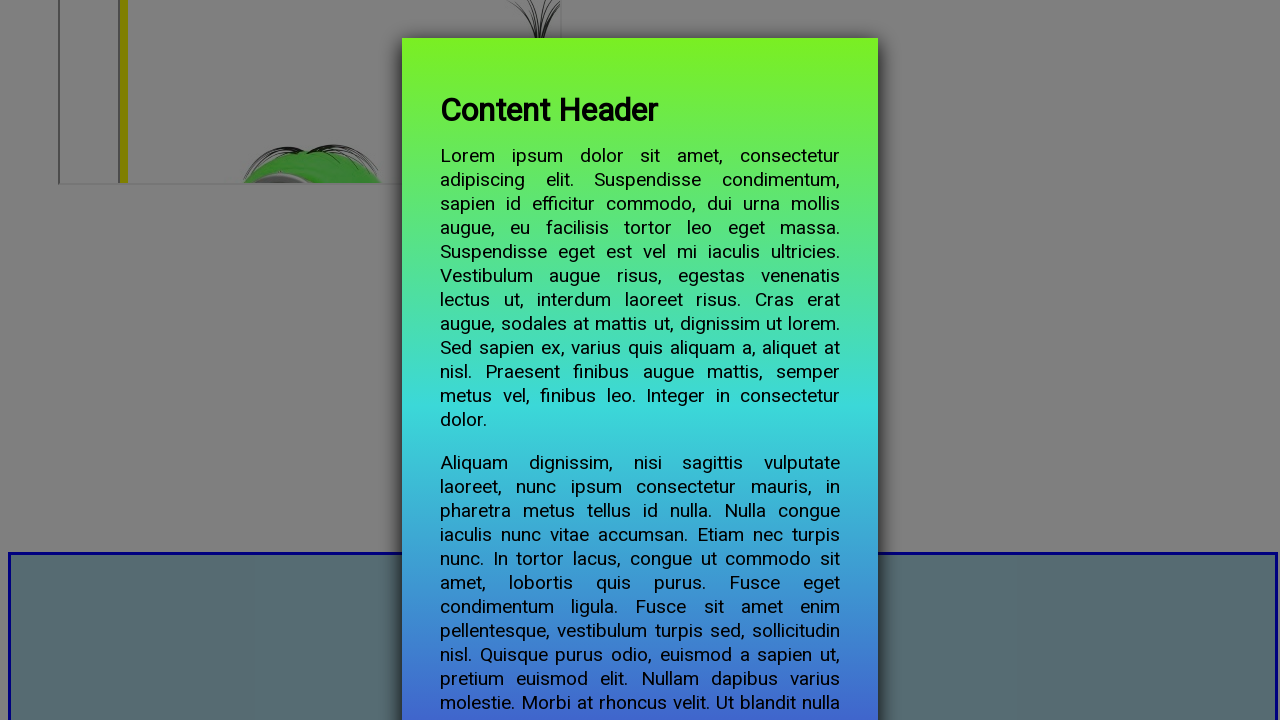

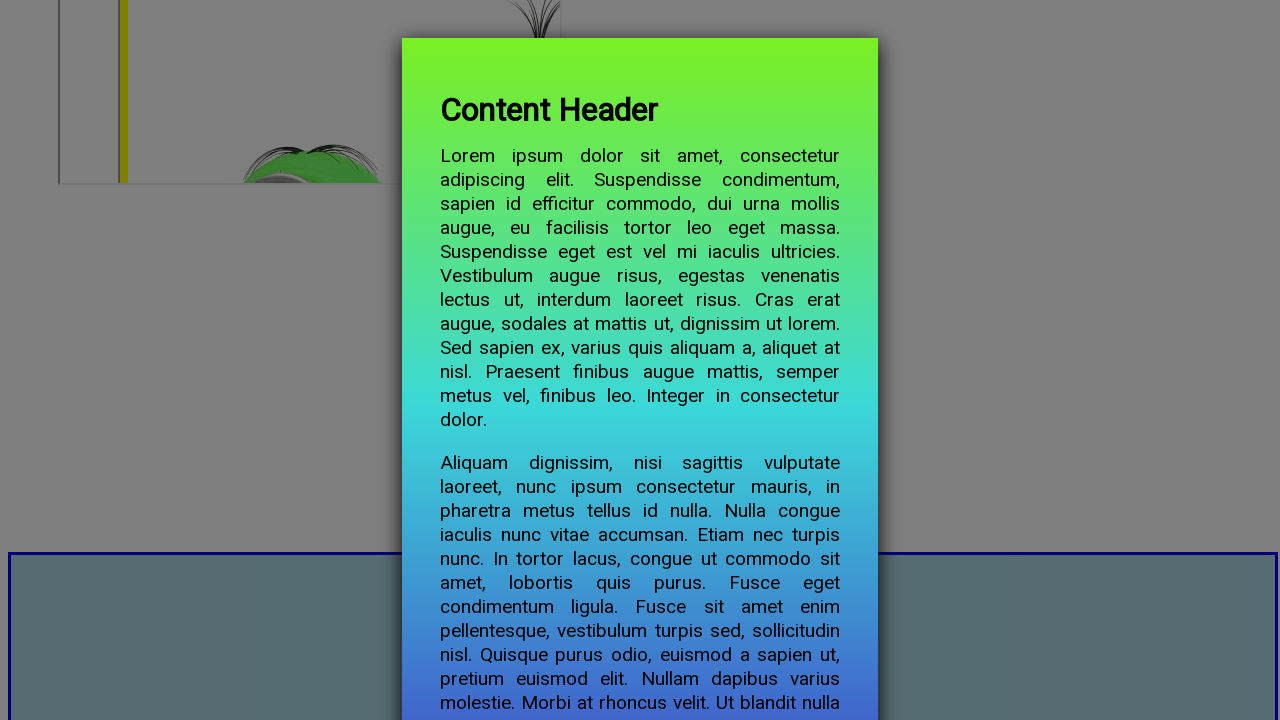